Tests dropdown select functionality by selecting an option by visible text from a dropdown menu

Starting URL: https://codenboxautomationlab.com/practice/

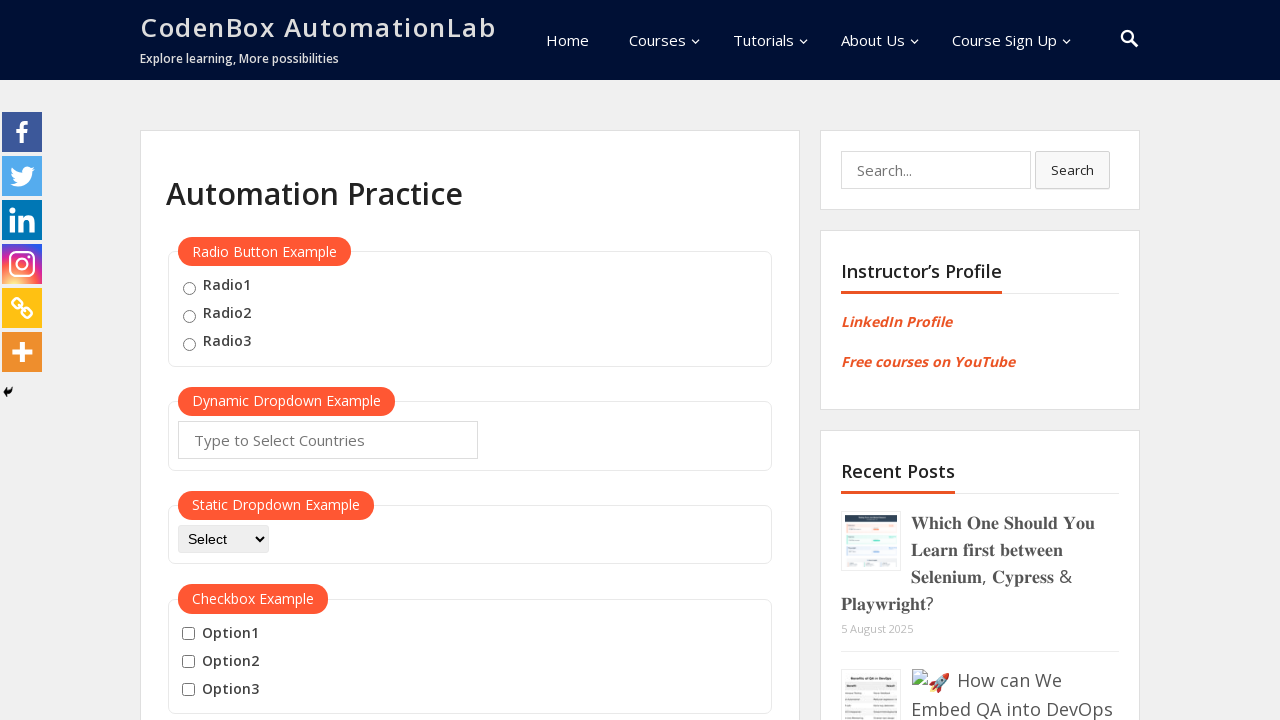

Navigated to CodeBox Automation Lab practice page
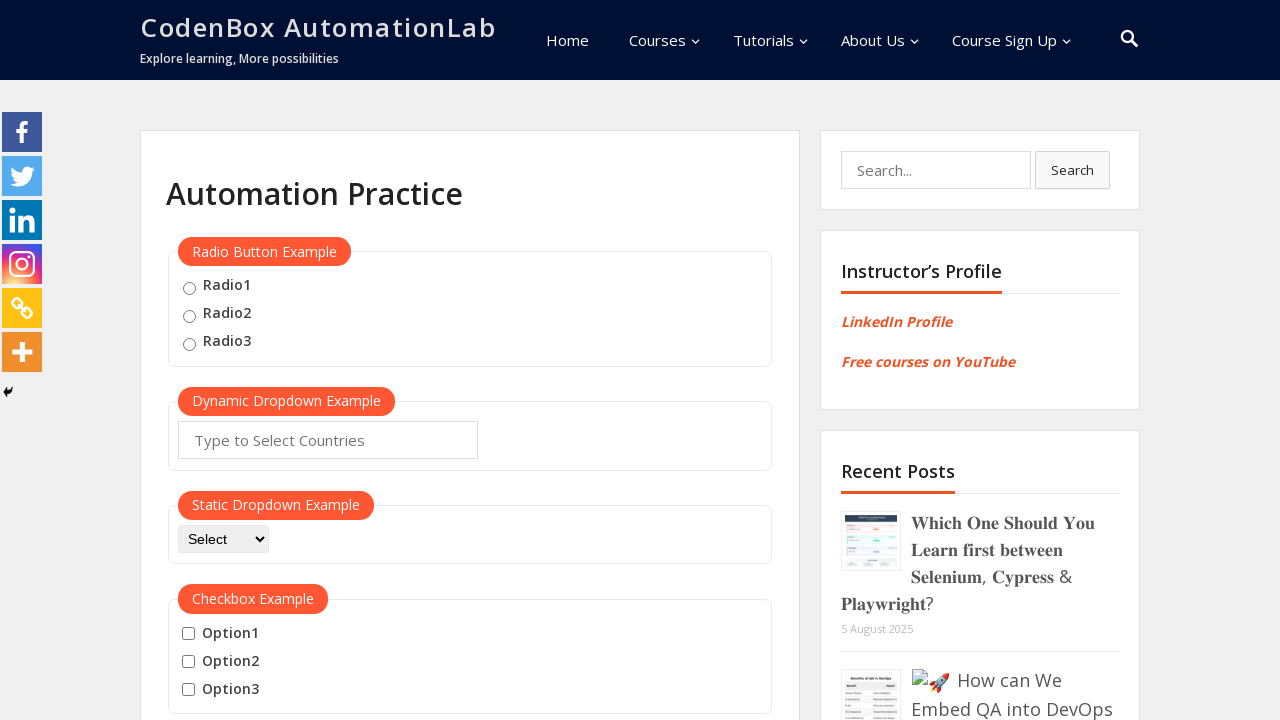

Selected 'Appium' option from dropdown menu on #dropdown-class-example
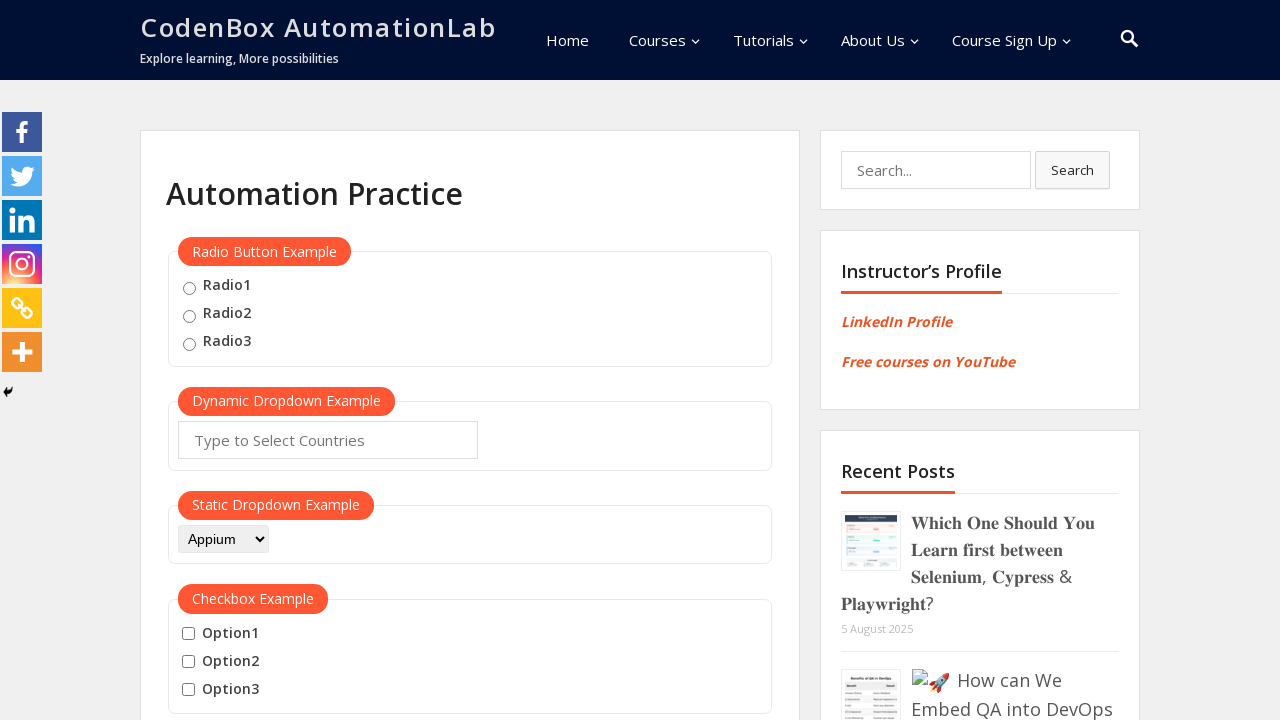

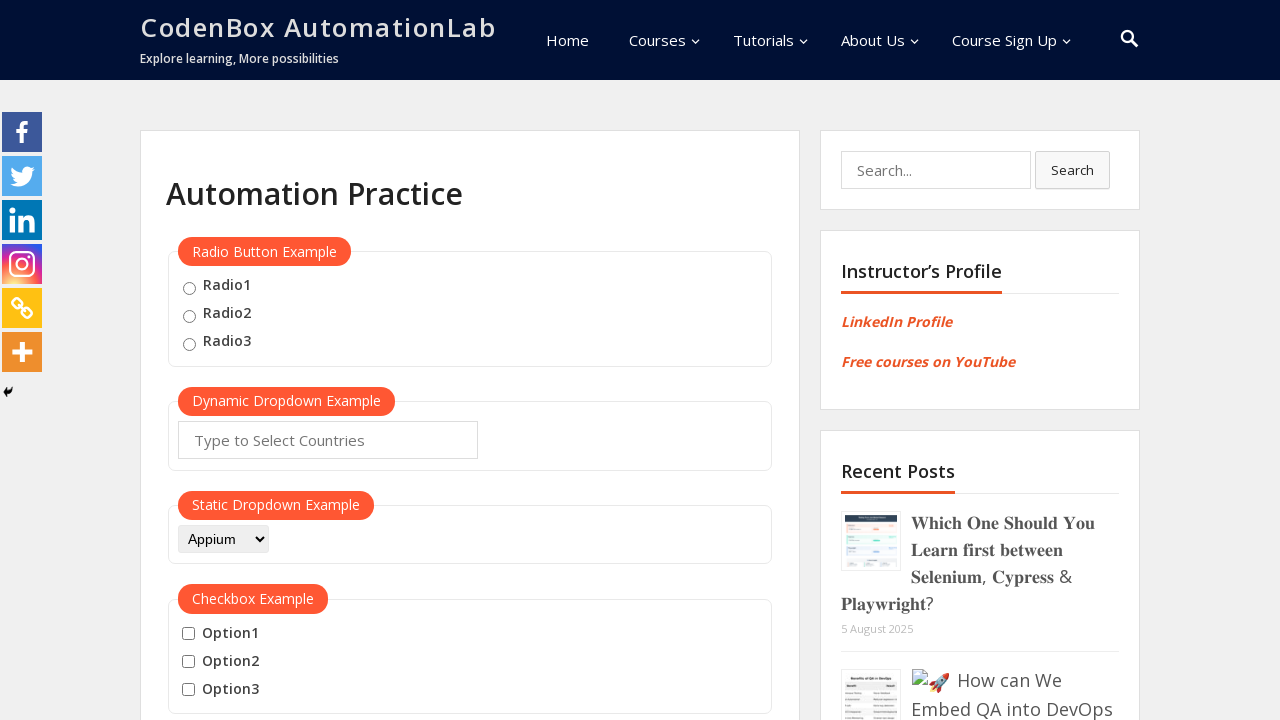